Tests page scrolling functionality by pressing Page Down 5 times and Page Up 4 times to navigate through a webpage's content.

Starting URL: http://greenstech.in/selenium-course-content.html

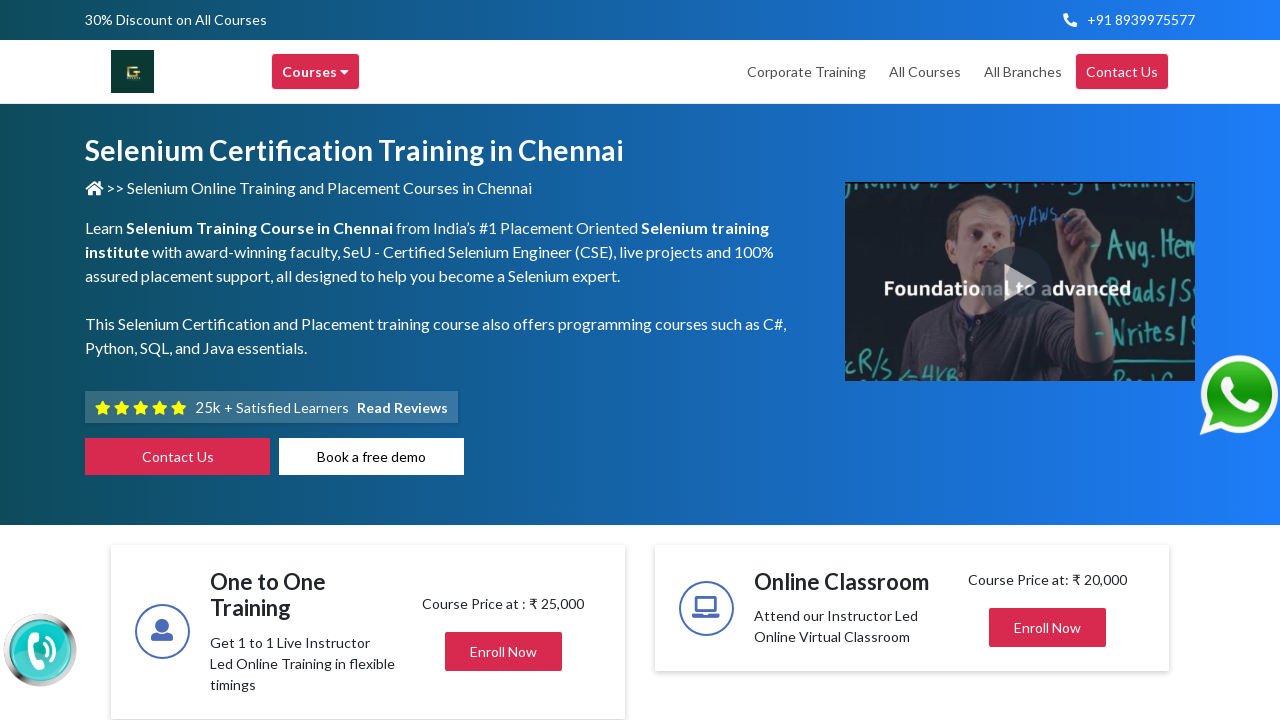

Navigated to selenium course content page
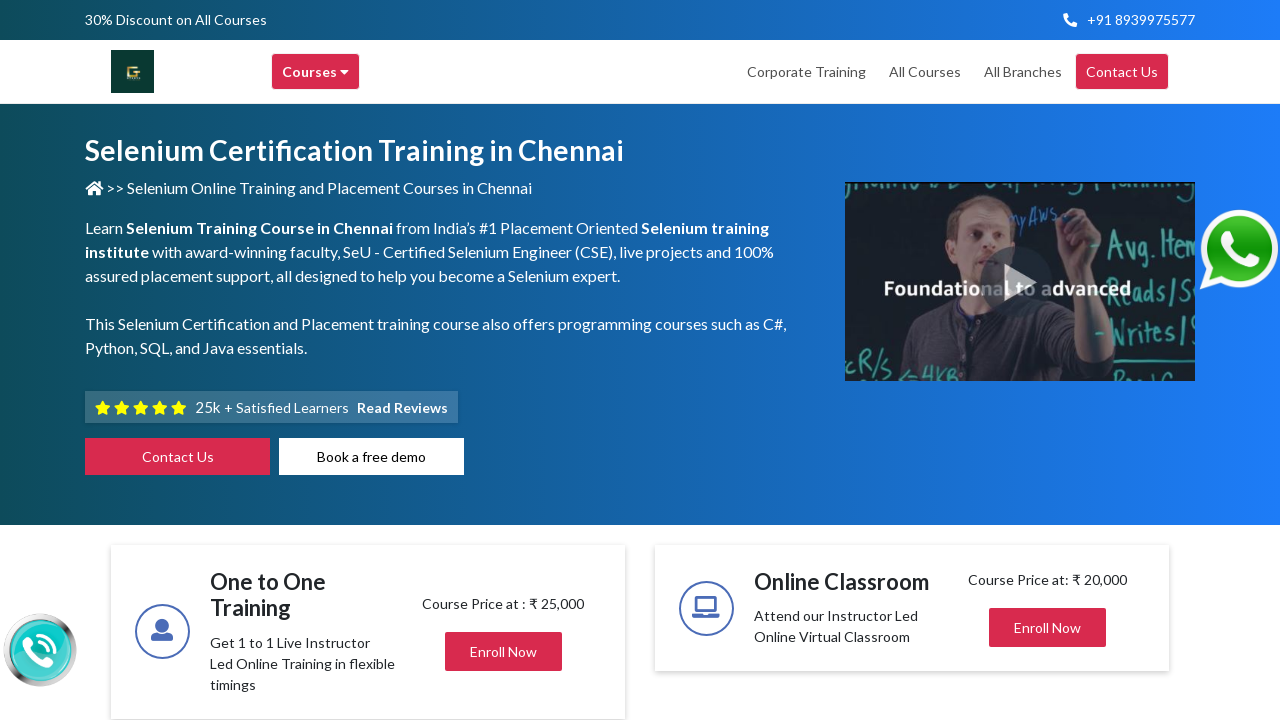

Page DOM content loaded
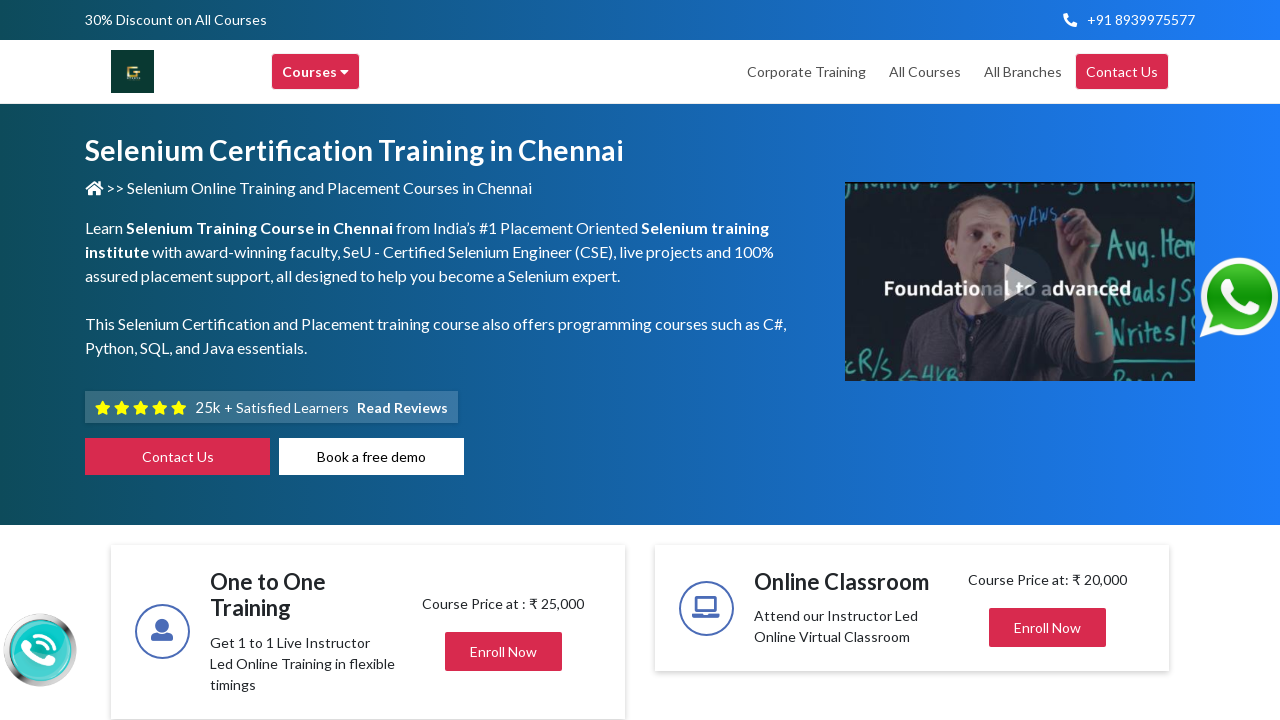

Pressed Page Down (scroll down iteration 1)
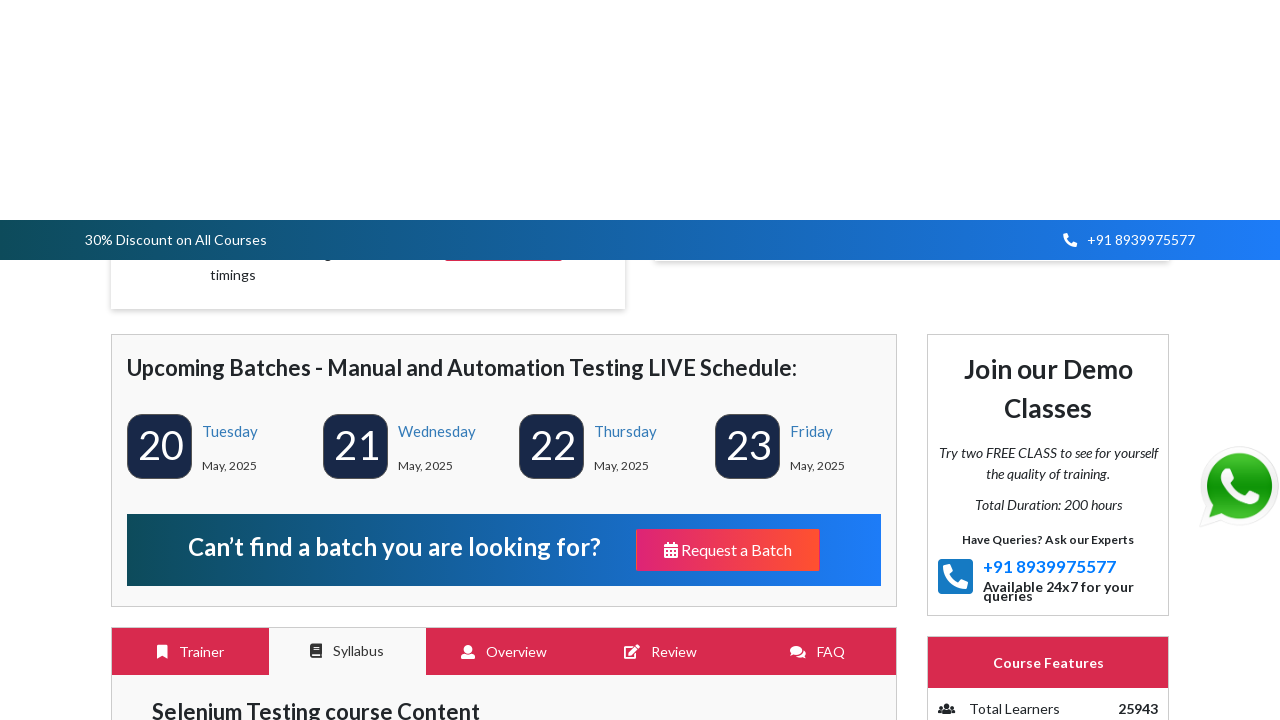

Waited 1 second after Page Down (iteration 1)
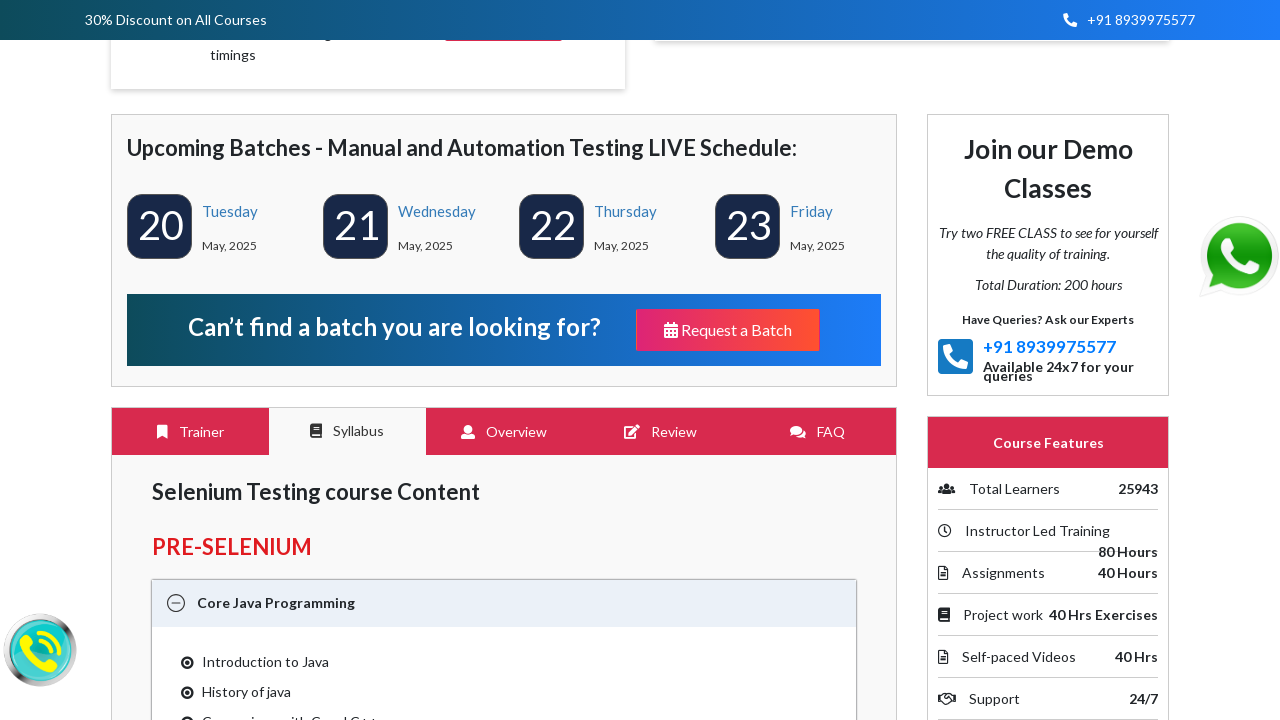

Pressed Page Down (scroll down iteration 2)
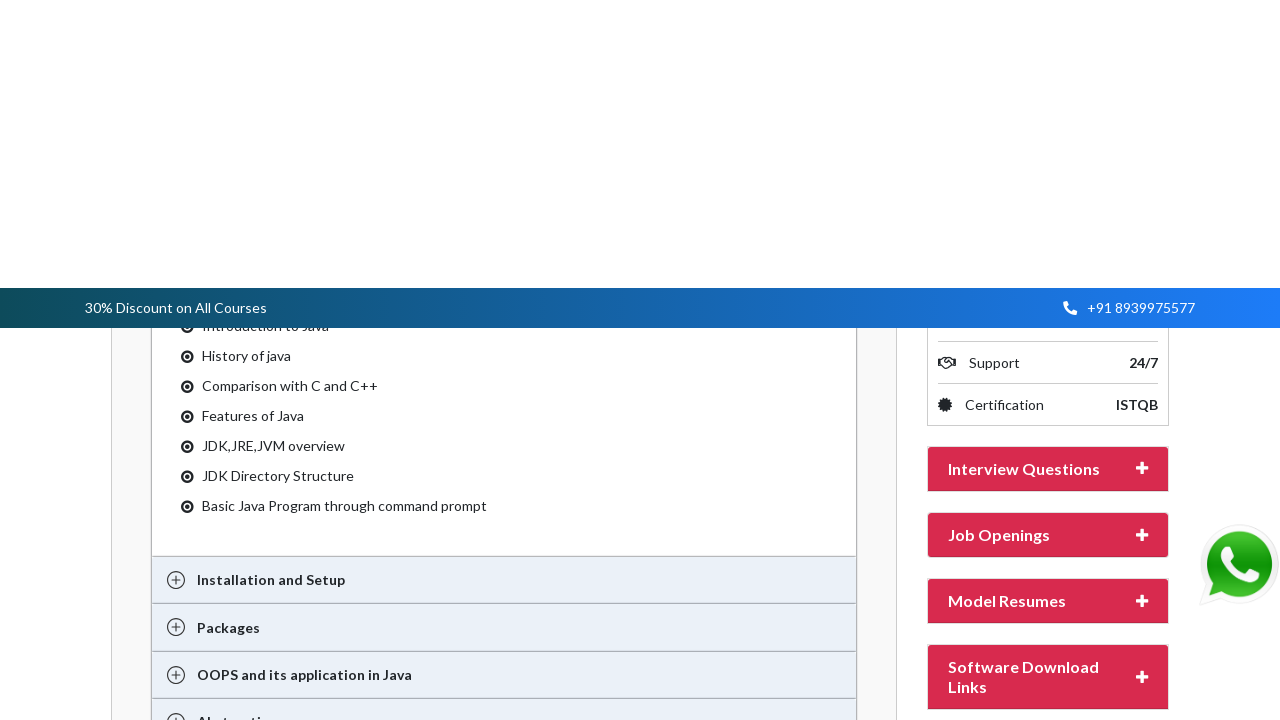

Waited 1 second after Page Down (iteration 2)
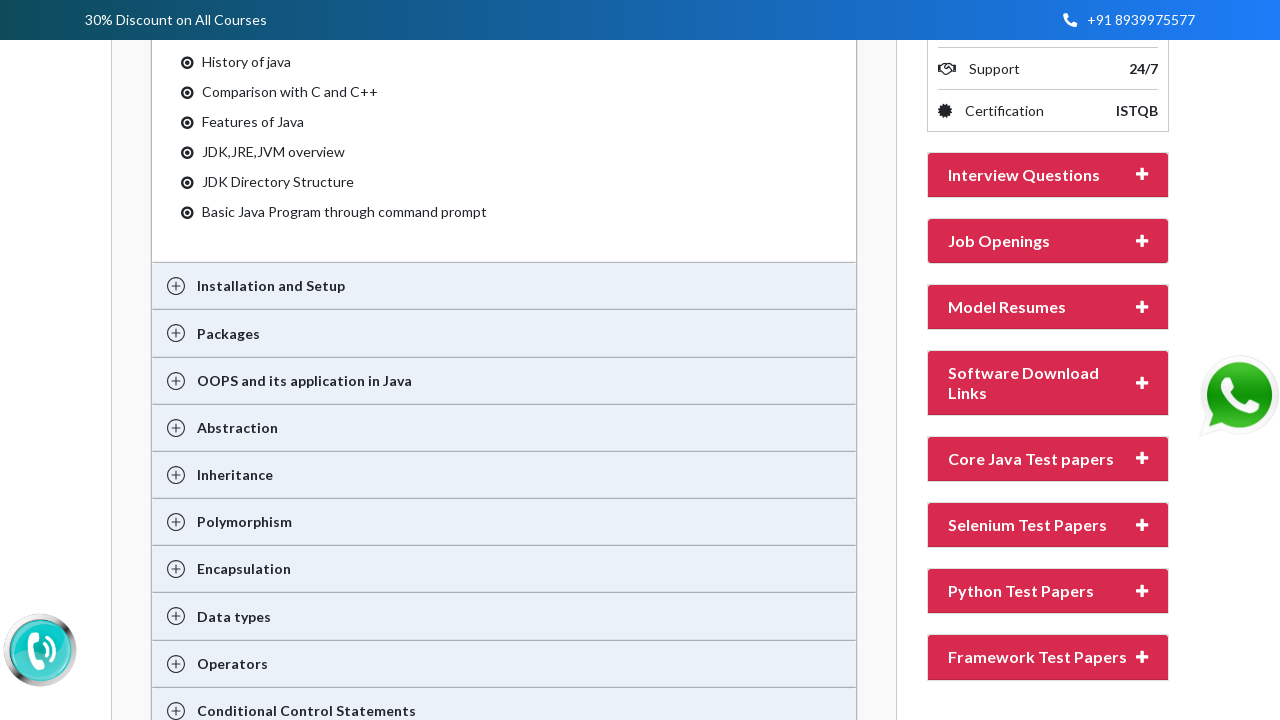

Pressed Page Down (scroll down iteration 3)
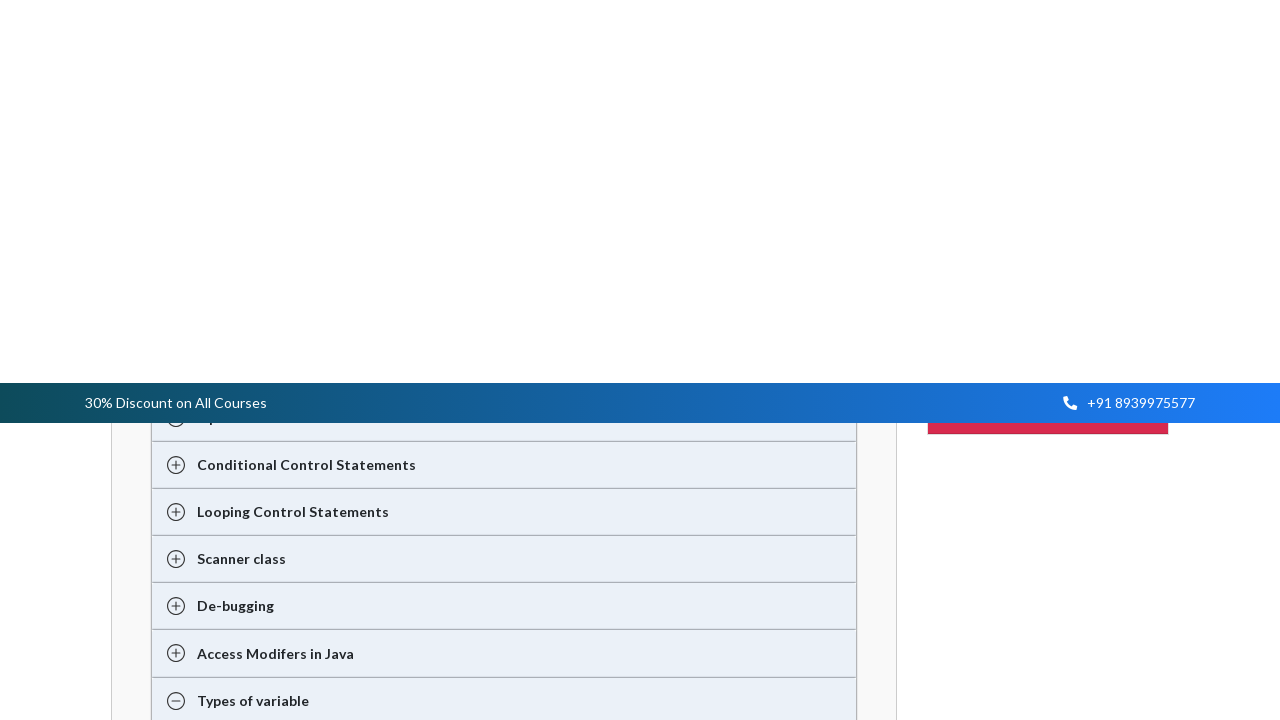

Waited 1 second after Page Down (iteration 3)
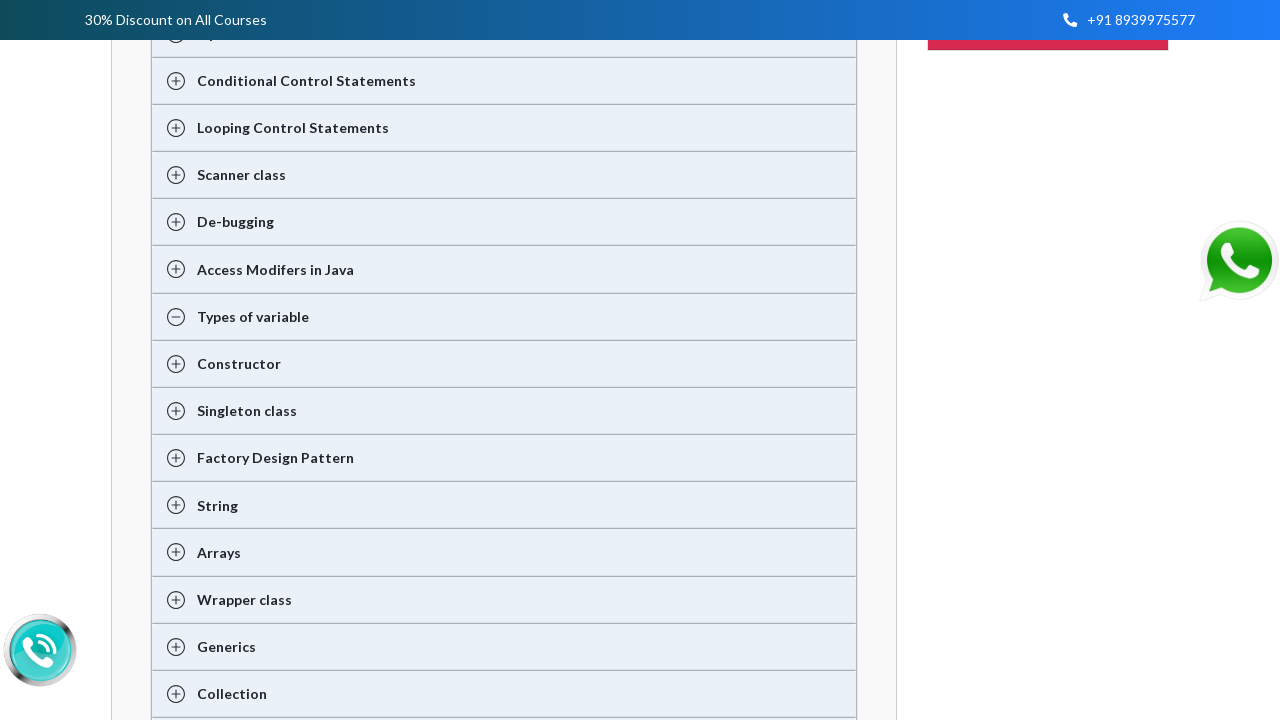

Pressed Page Down (scroll down iteration 4)
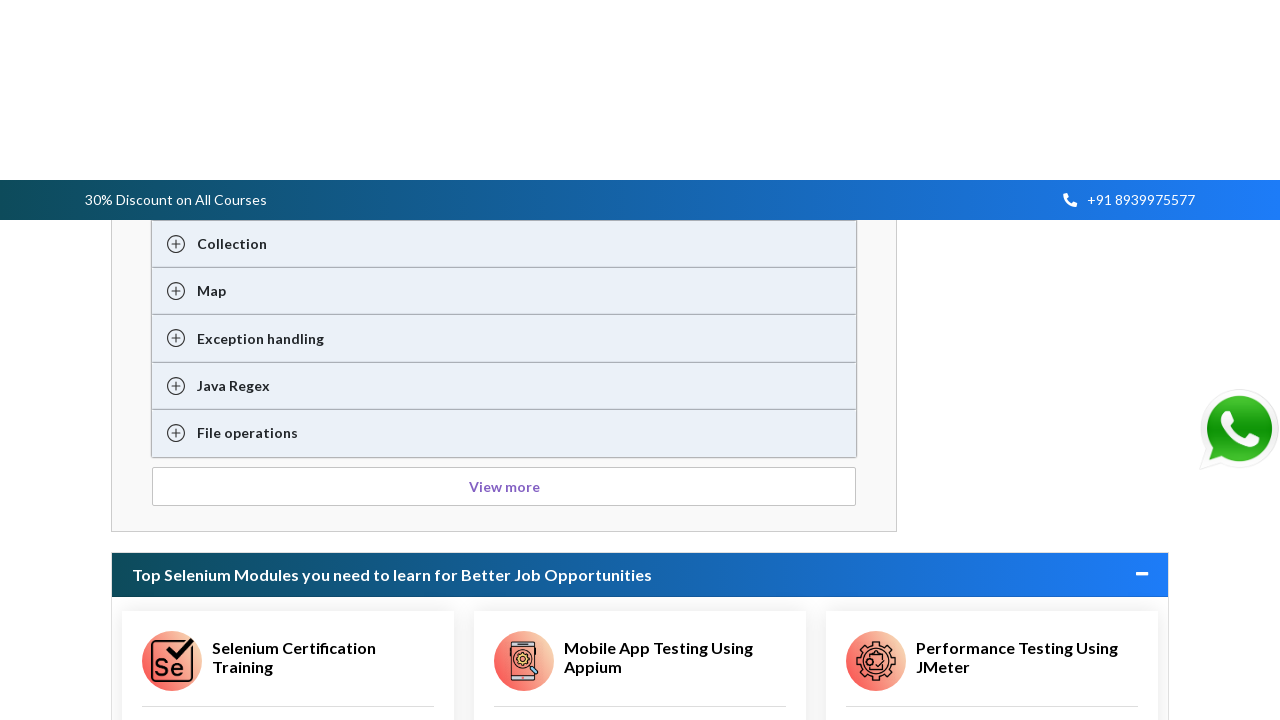

Waited 1 second after Page Down (iteration 4)
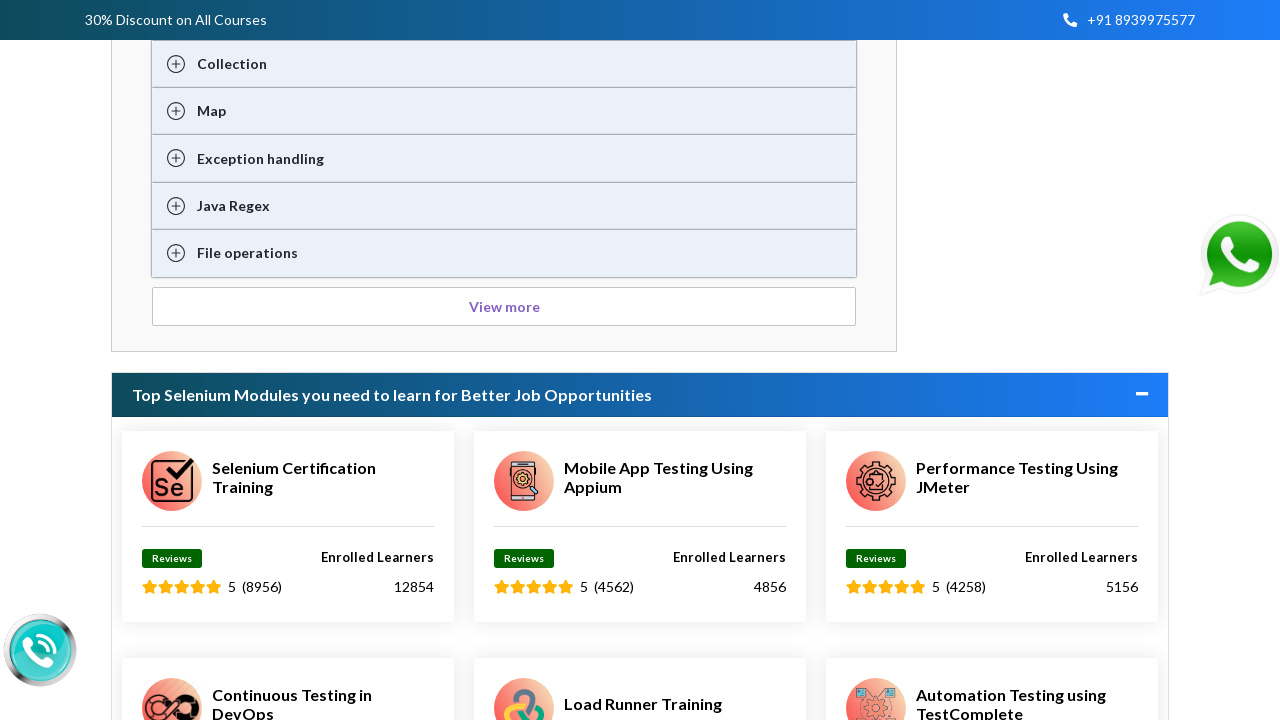

Pressed Page Down (scroll down iteration 5)
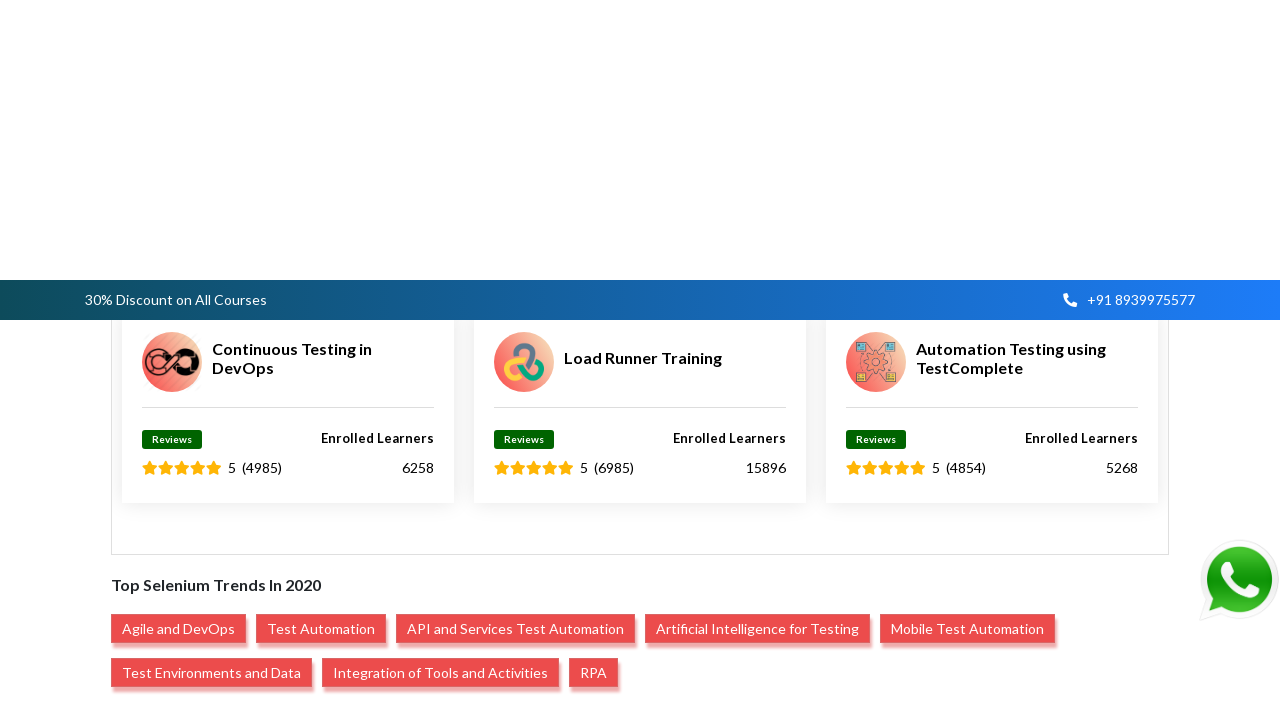

Waited 1 second after Page Down (iteration 5)
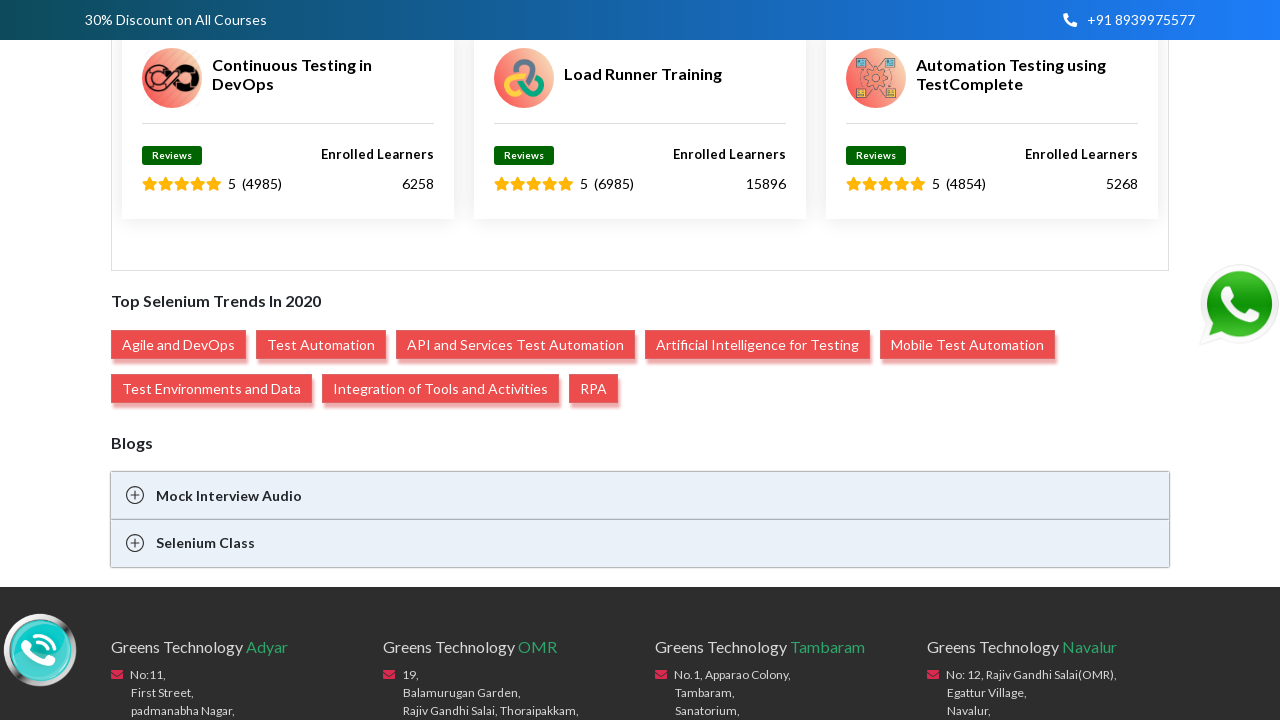

Pressed Page Up (scroll up iteration 1)
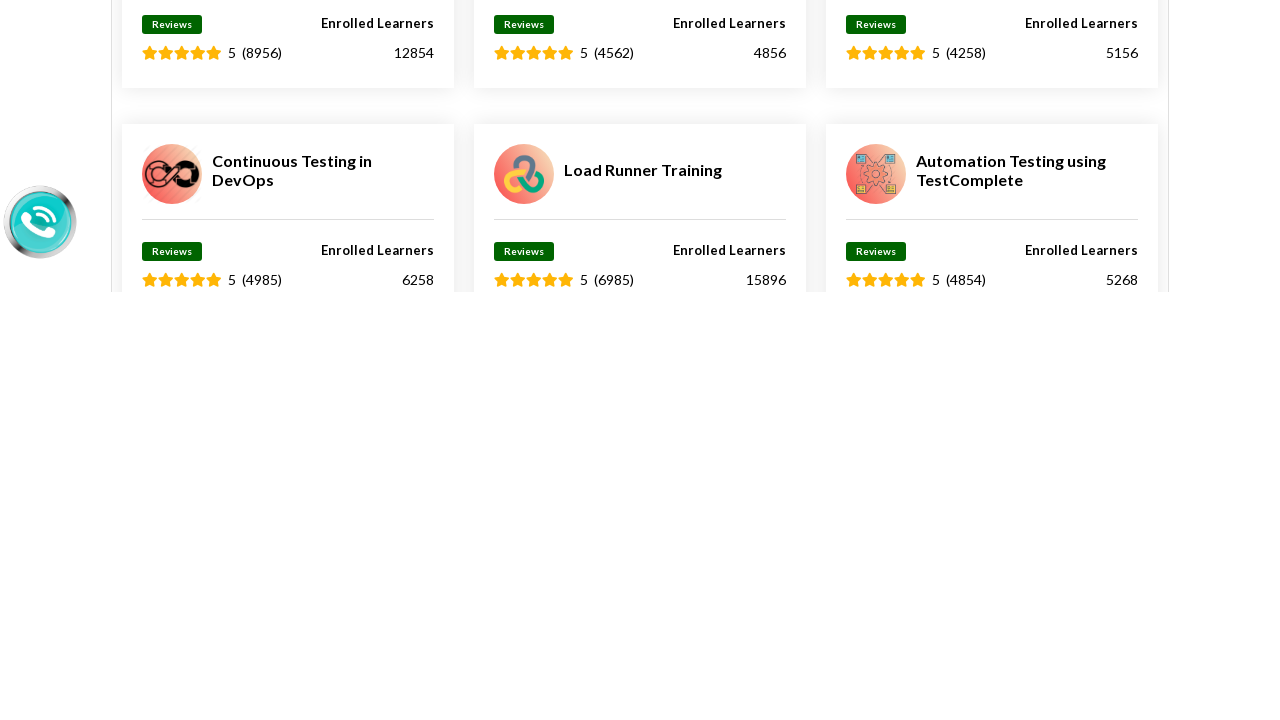

Waited 1 second after Page Up (iteration 1)
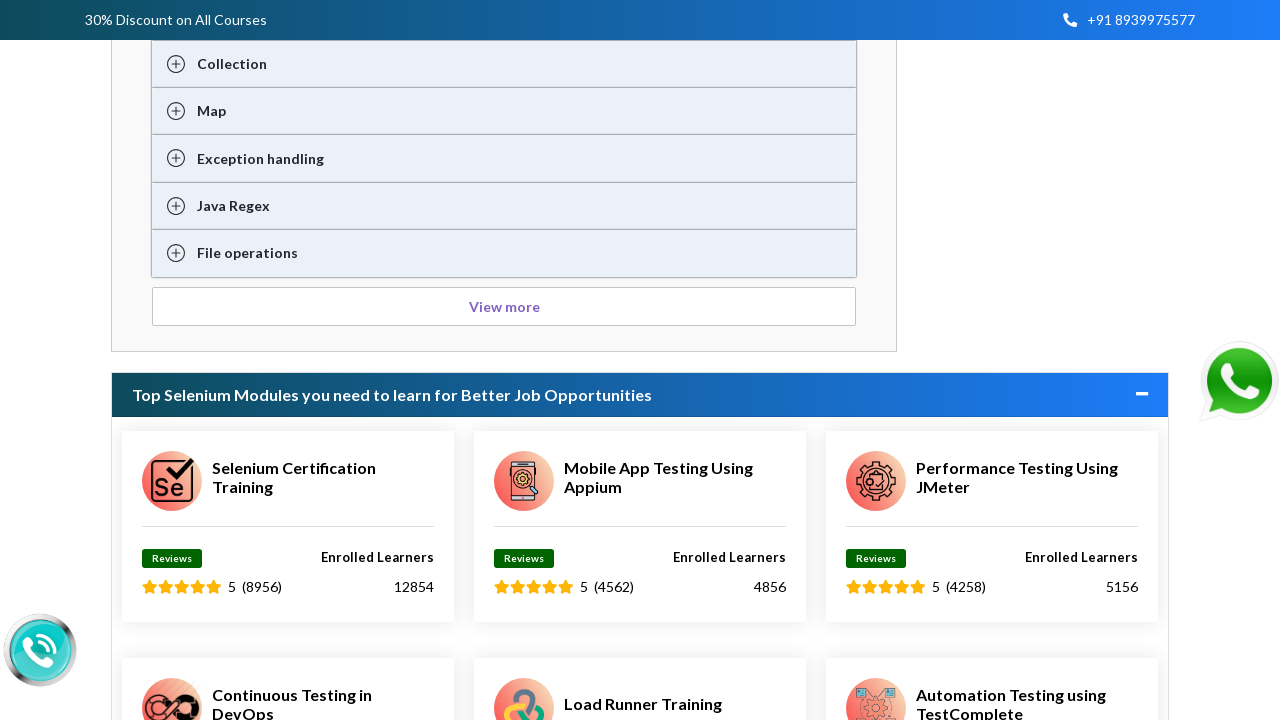

Pressed Page Up (scroll up iteration 2)
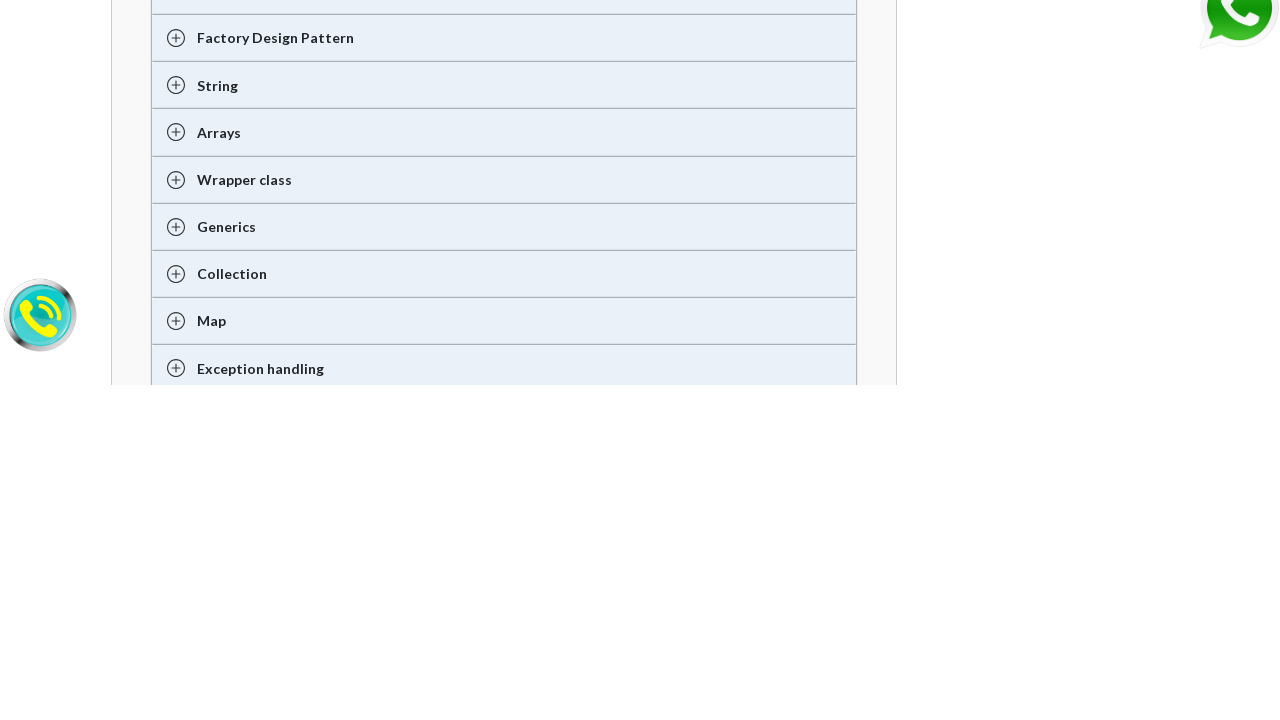

Waited 1 second after Page Up (iteration 2)
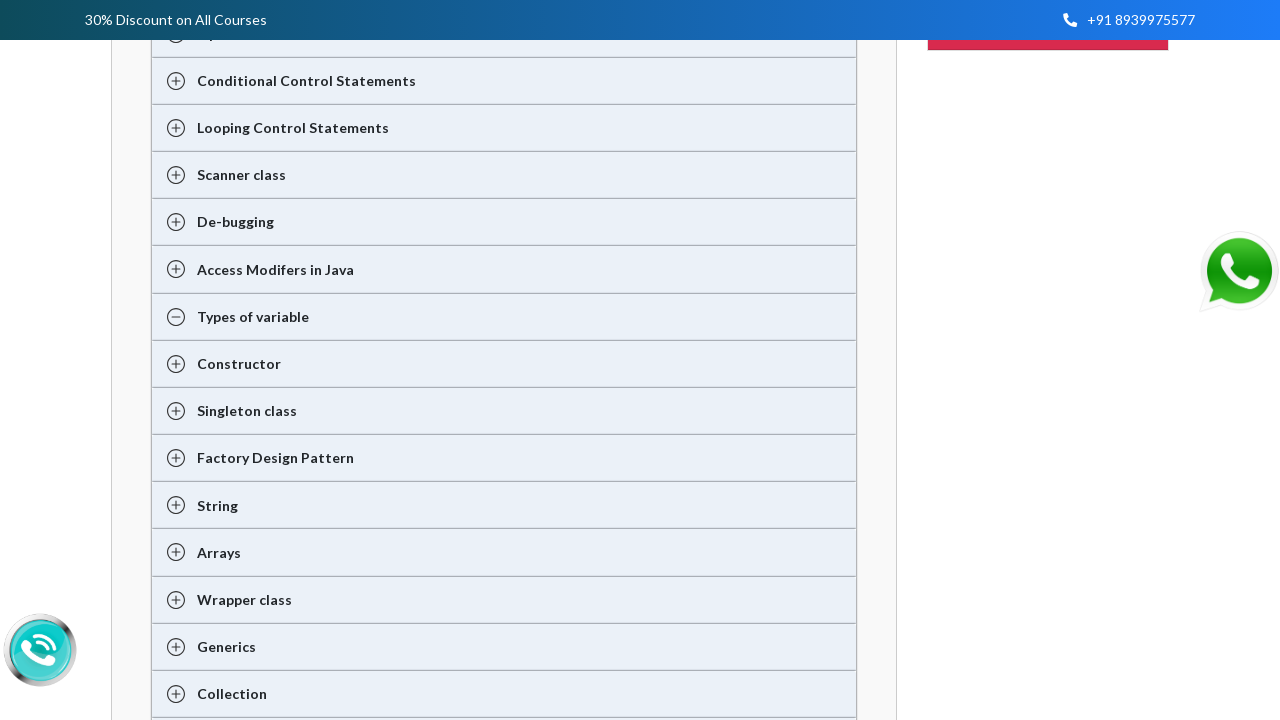

Pressed Page Up (scroll up iteration 3)
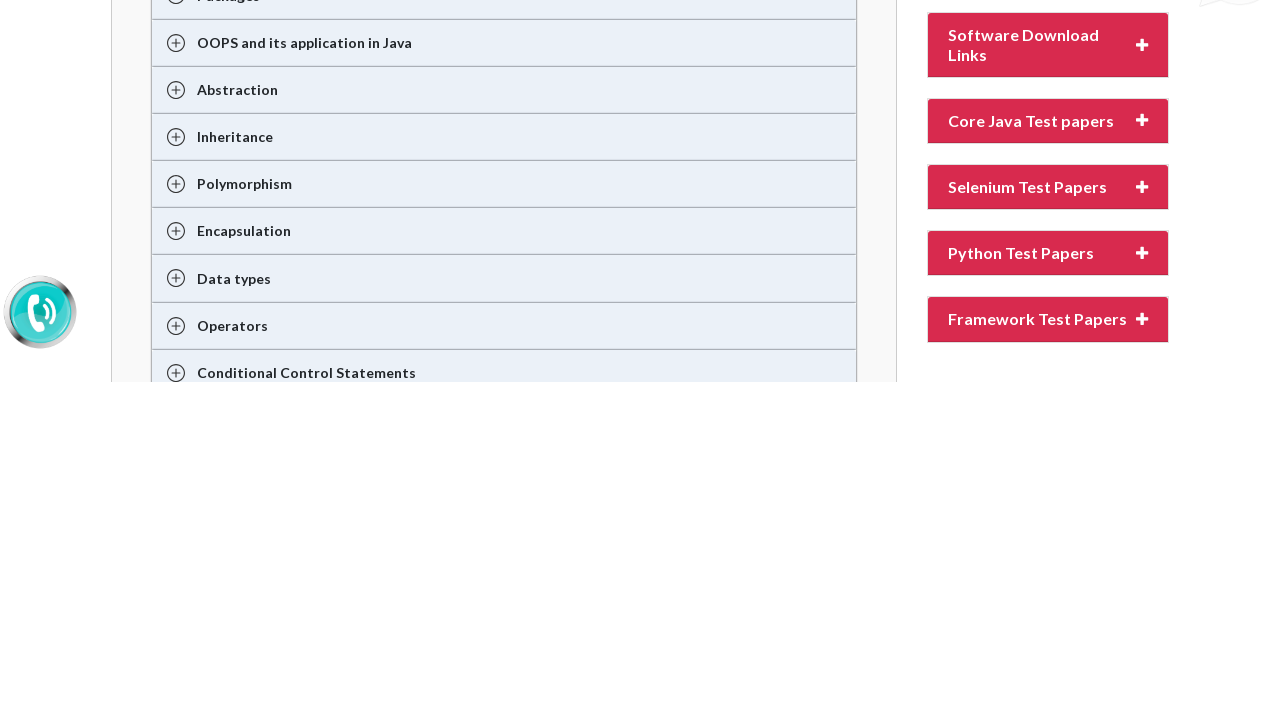

Waited 1 second after Page Up (iteration 3)
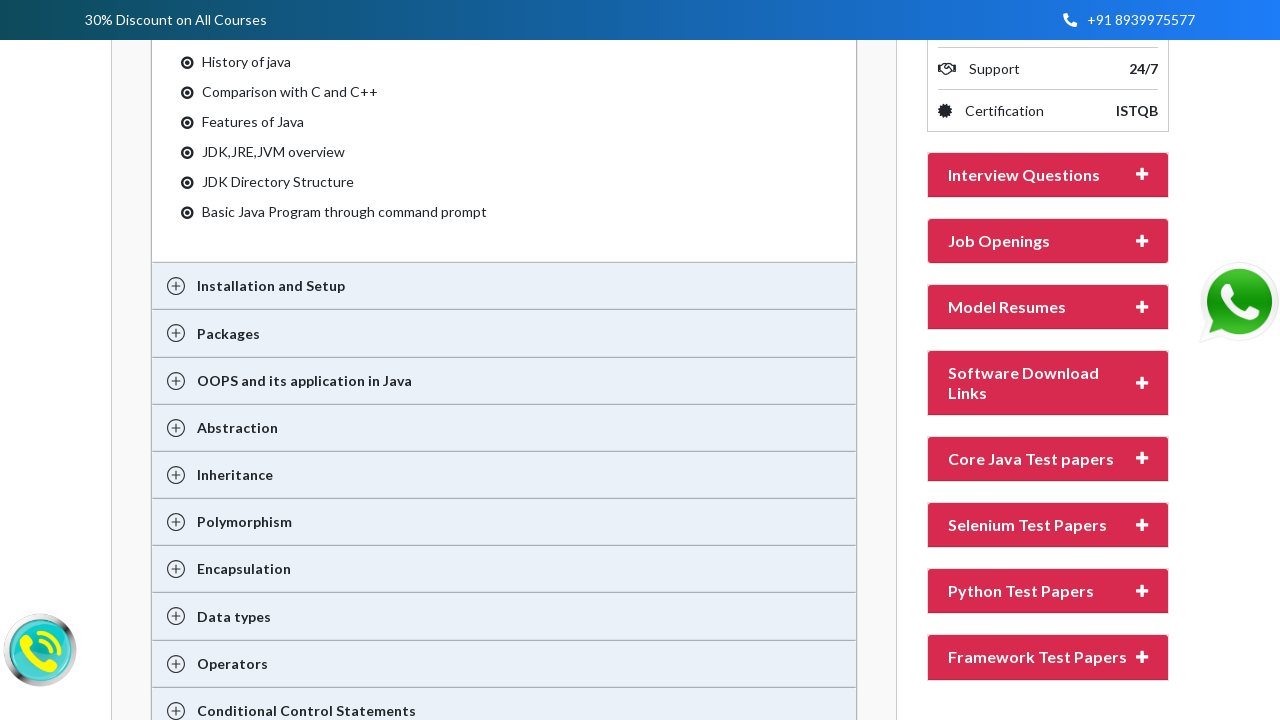

Pressed Page Up (scroll up iteration 4)
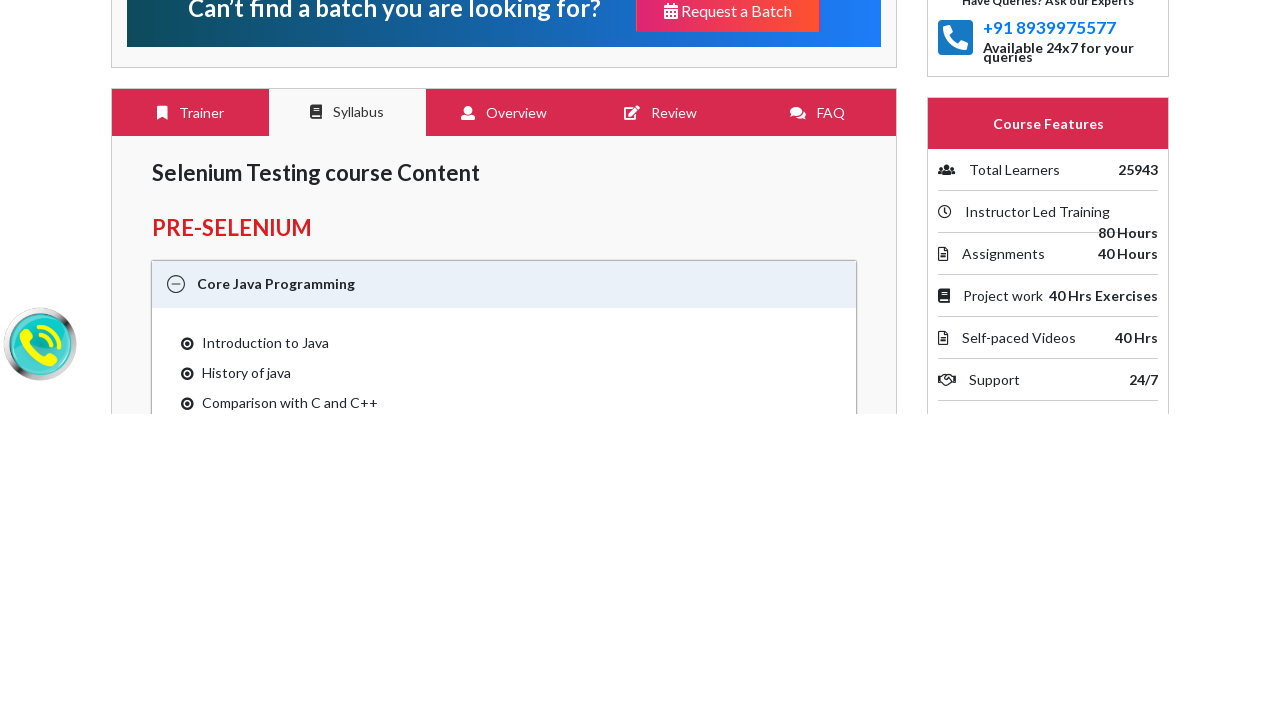

Waited 1 second after Page Up (iteration 4)
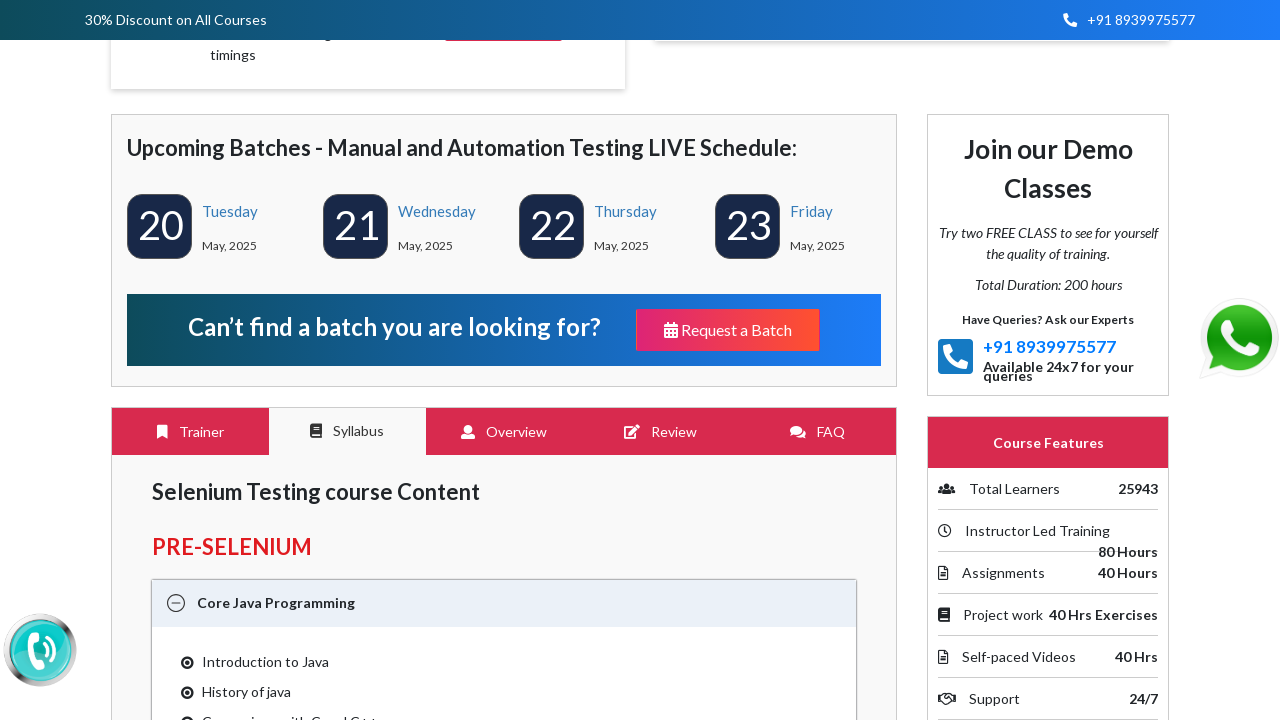

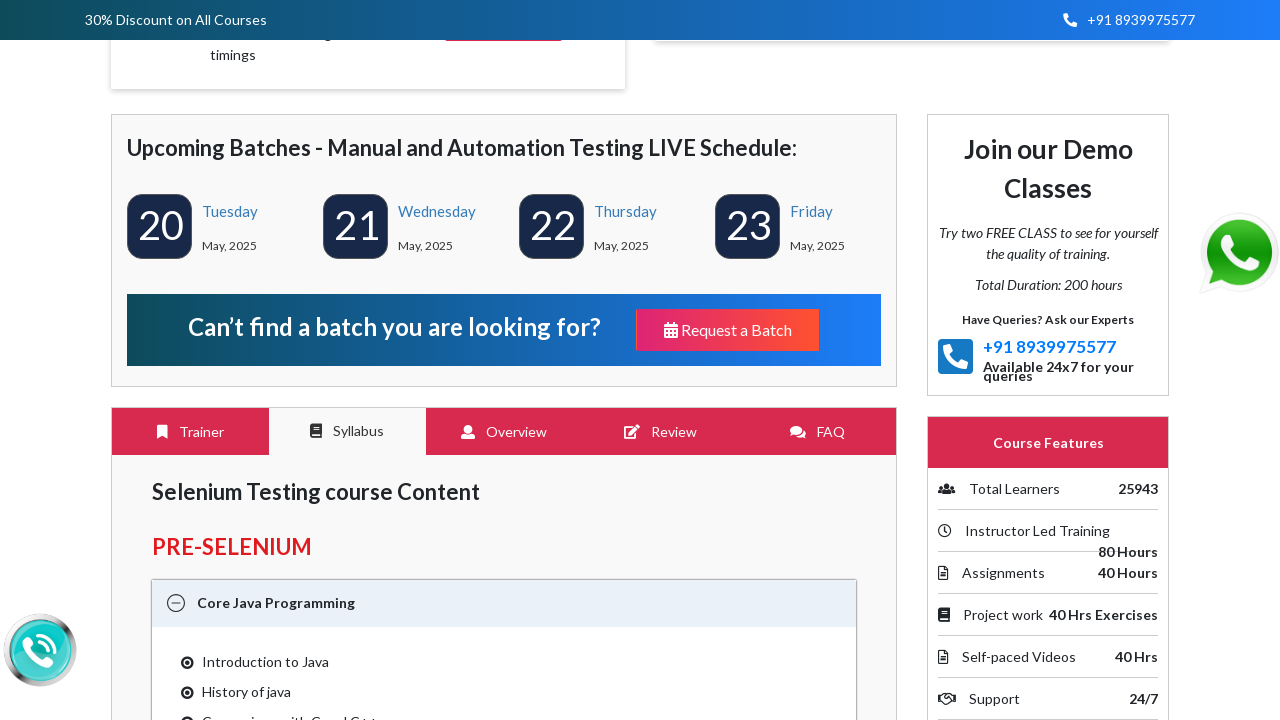